Tests drag and drop functionality by dragging an element and dropping it onto a target area, then verifying the text changes to "Dropped!"

Starting URL: https://demoqa.com/droppable

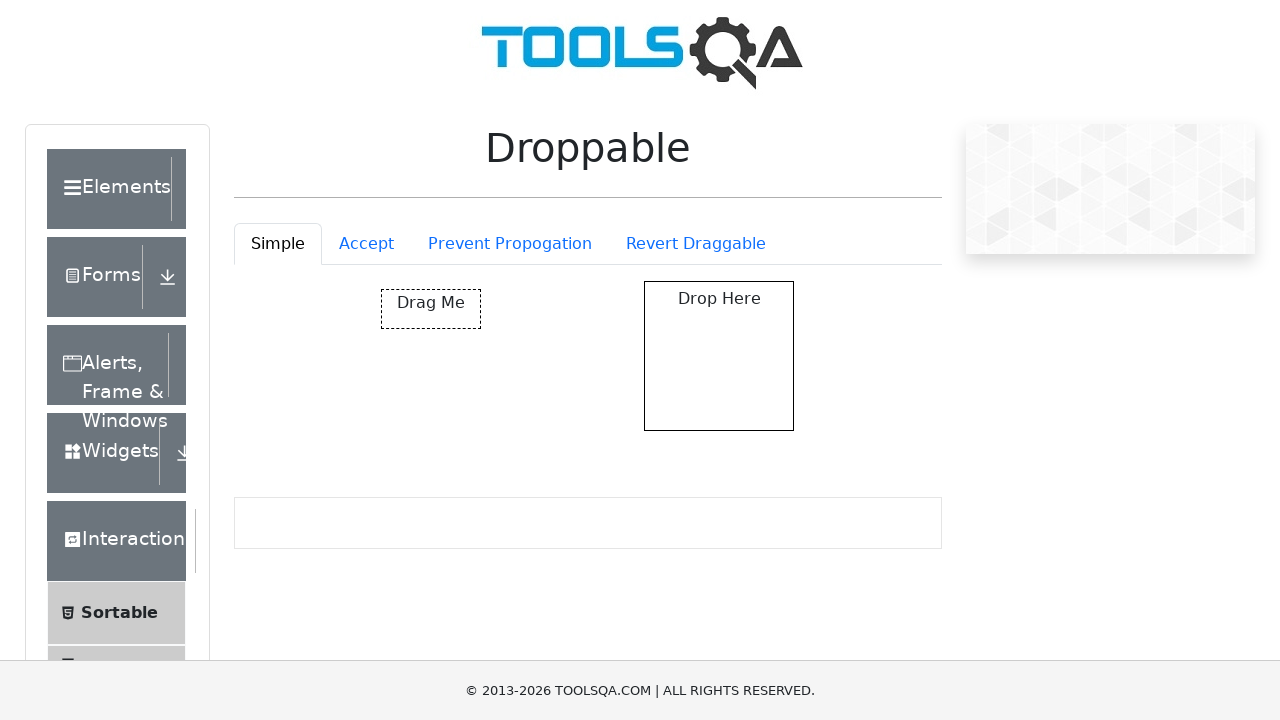

Located draggable source element
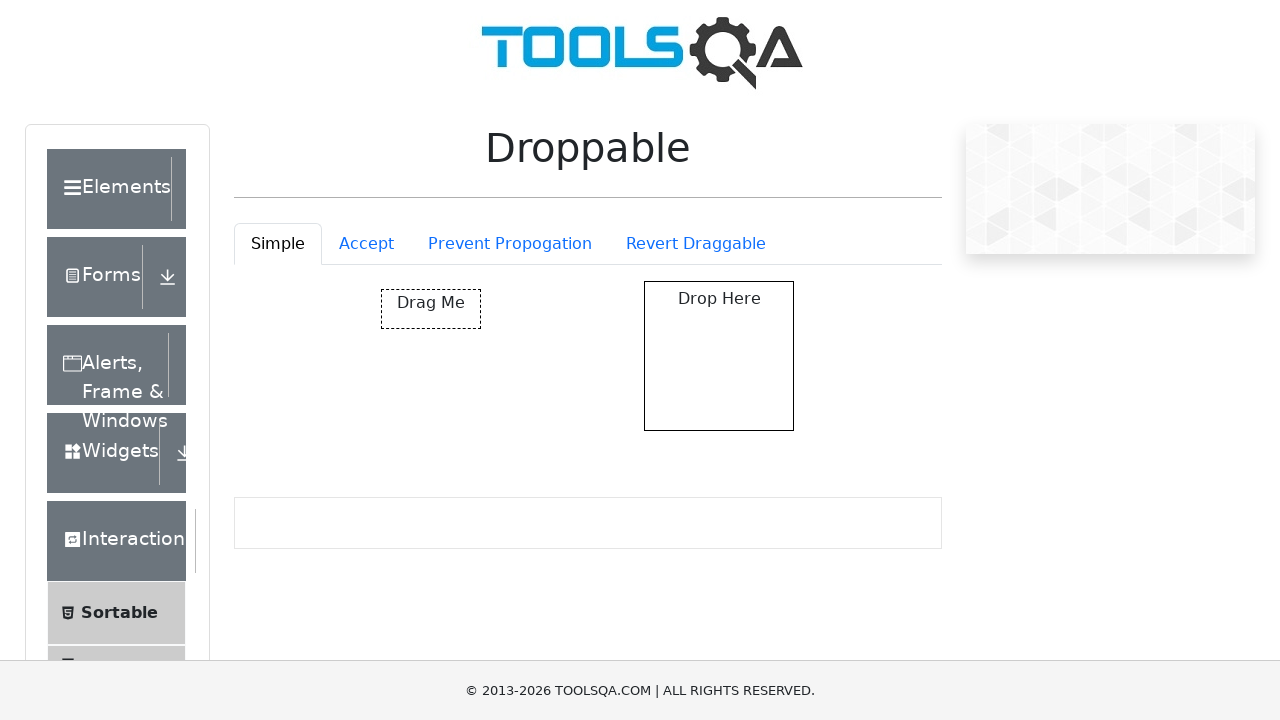

Located droppable target element
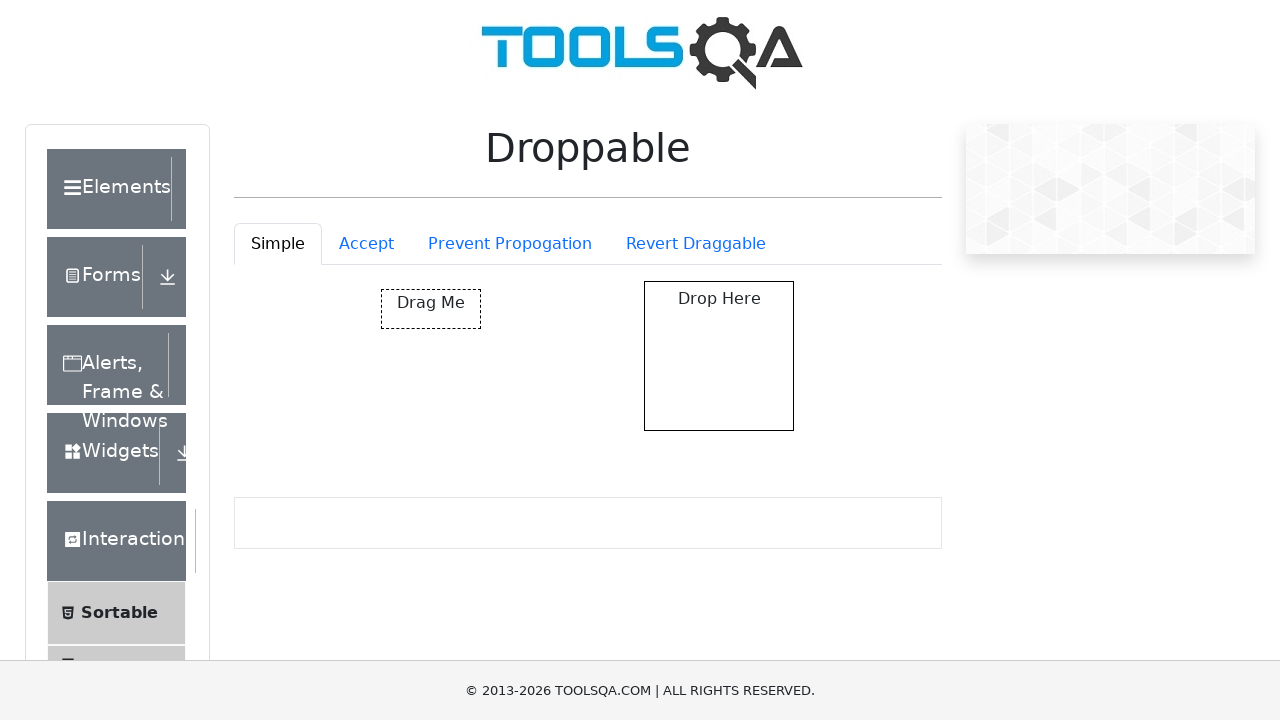

Dragged source element and dropped it onto target area at (719, 356)
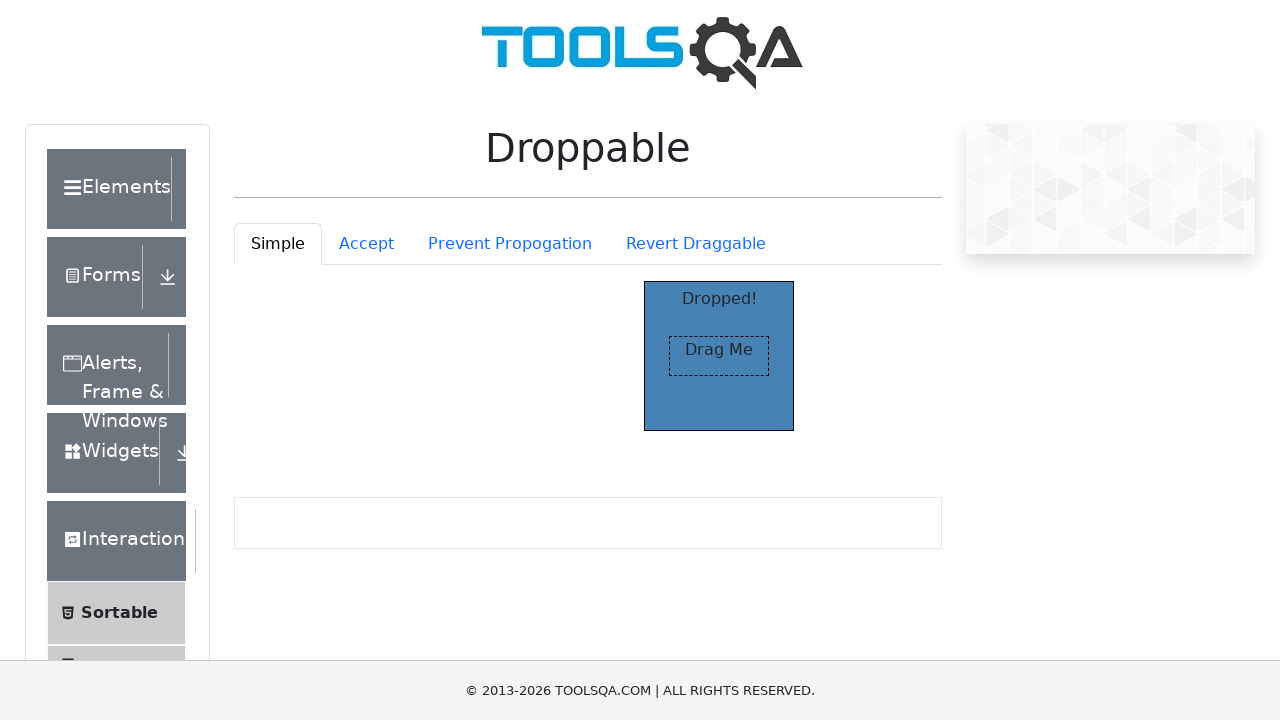

Verified that target element text changed to 'Dropped!'
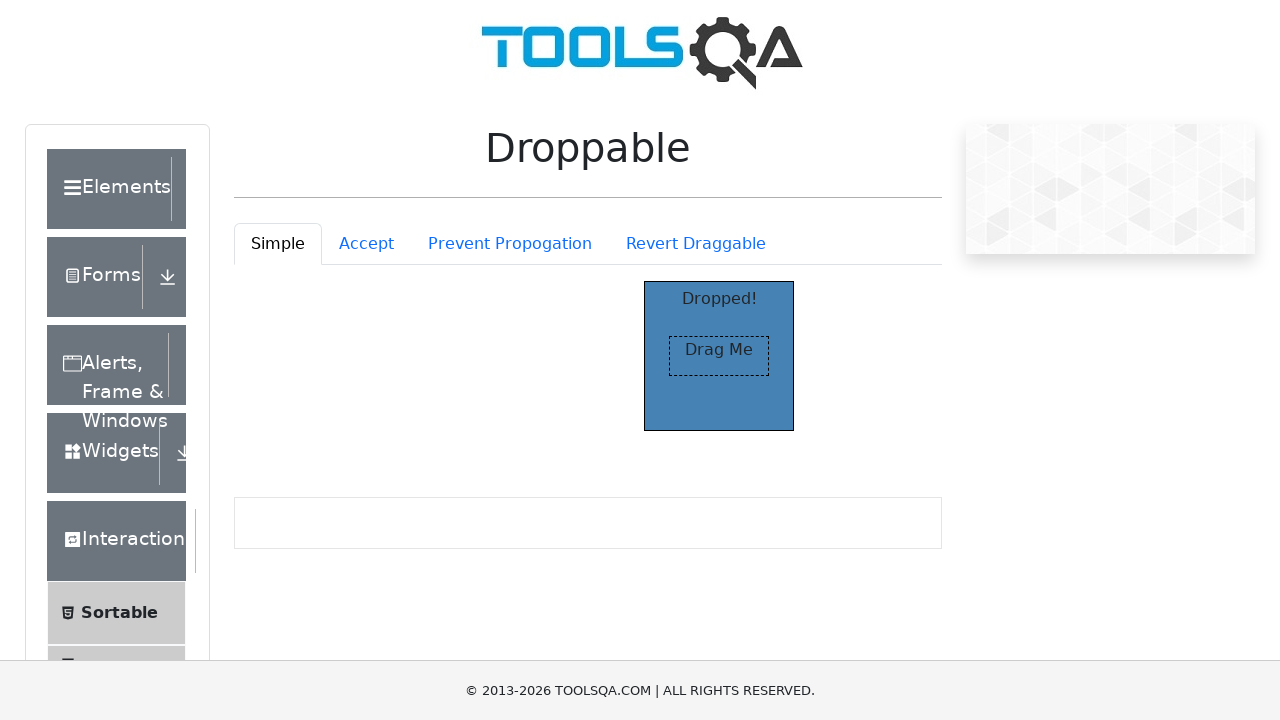

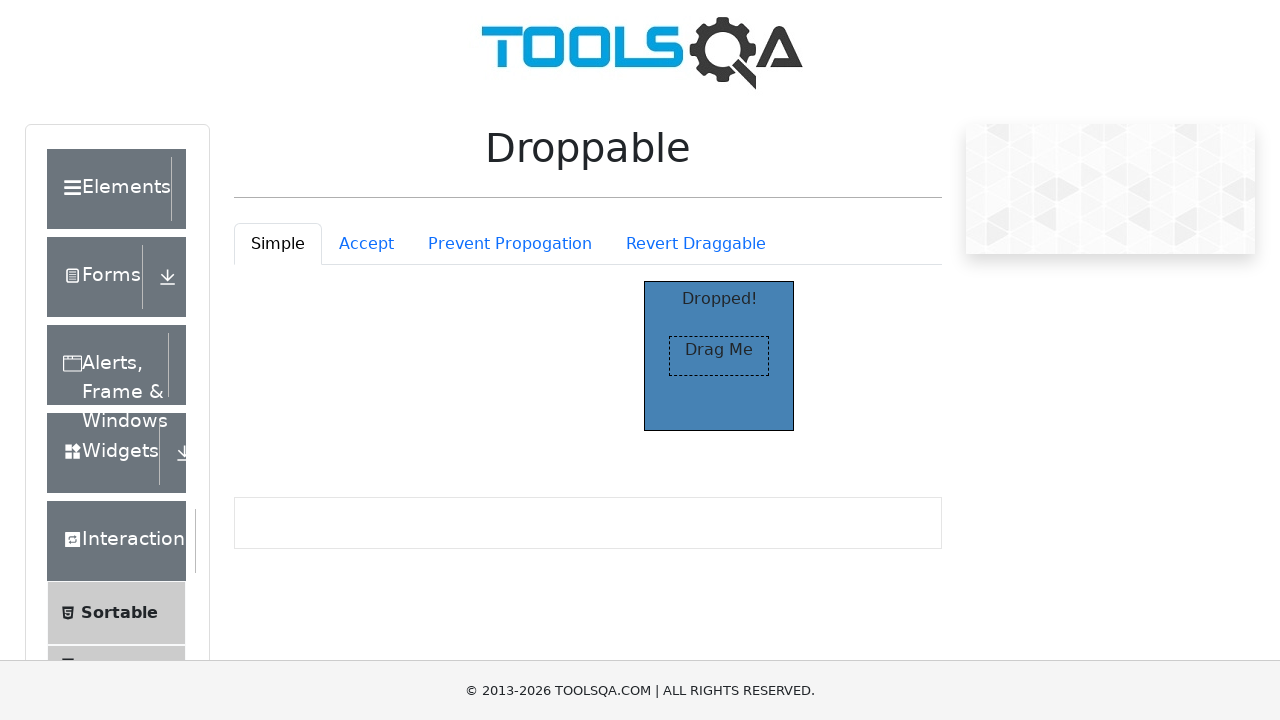